Navigates to the GreenKart vegetable and fruits shopping practice page and verifies the page loads

Starting URL: https://rahulshettyacademy.com/seleniumPractise/#/

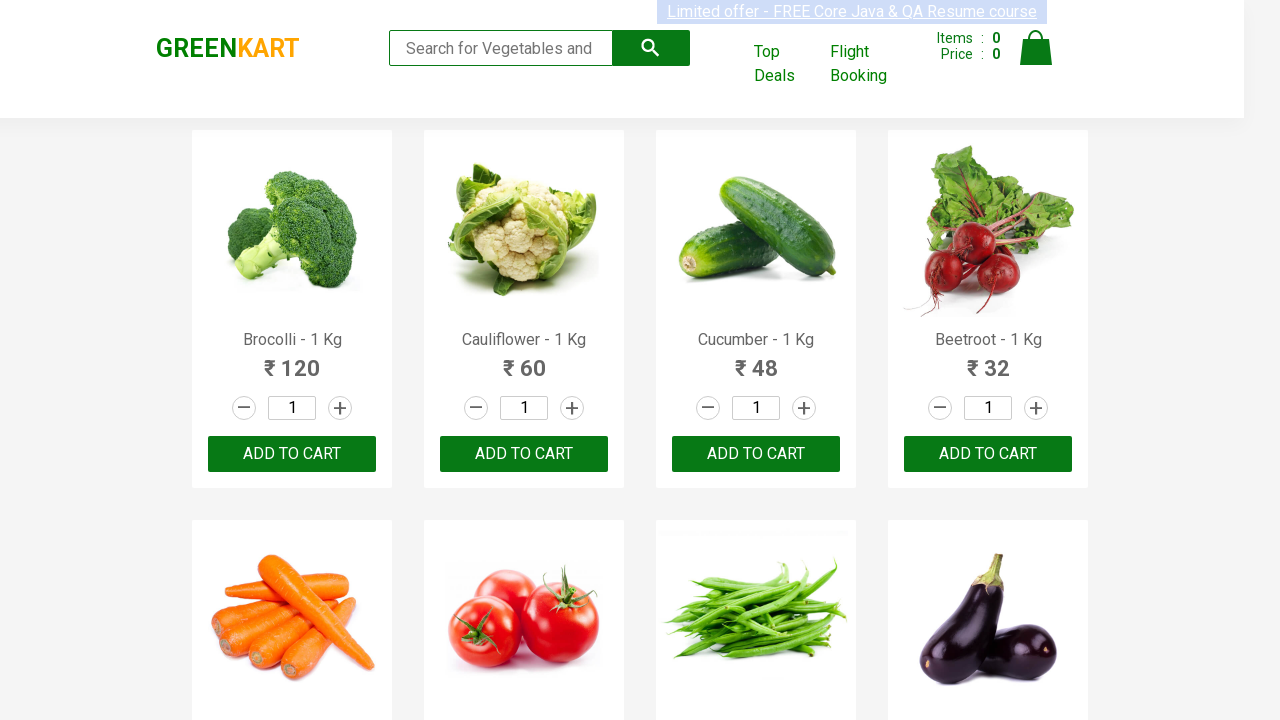

GreenKart brand element loaded on landing page
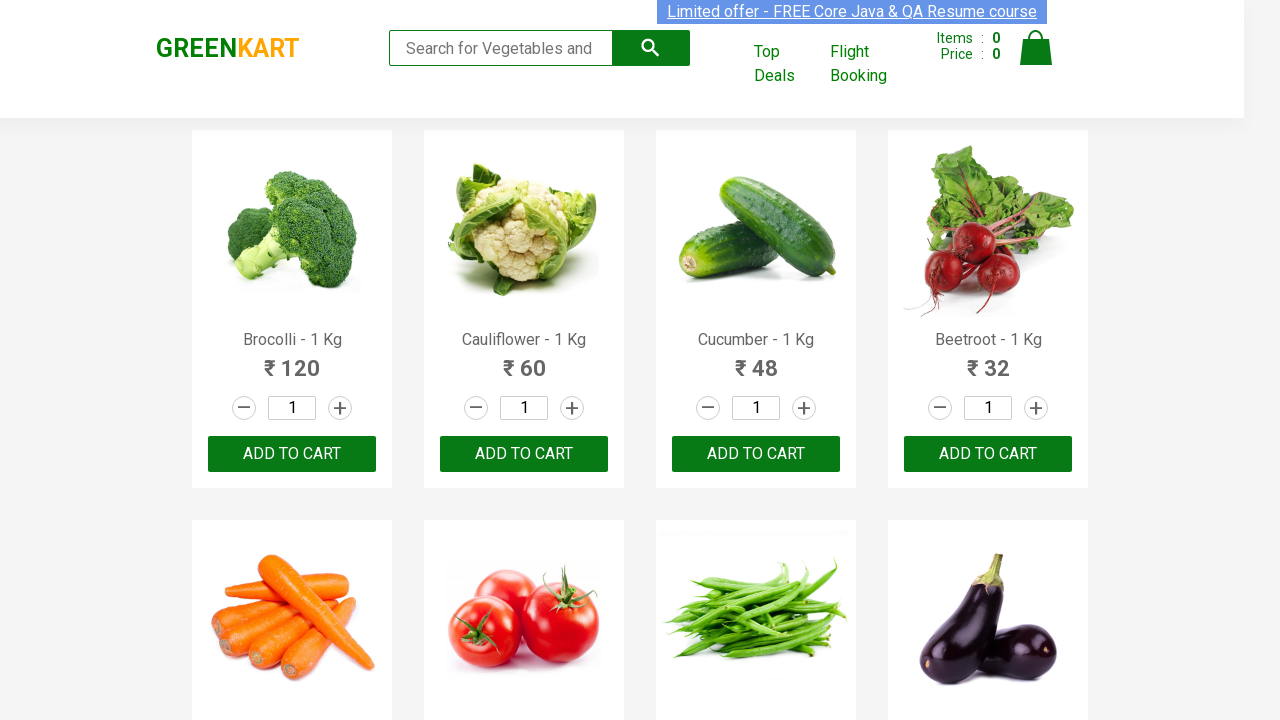

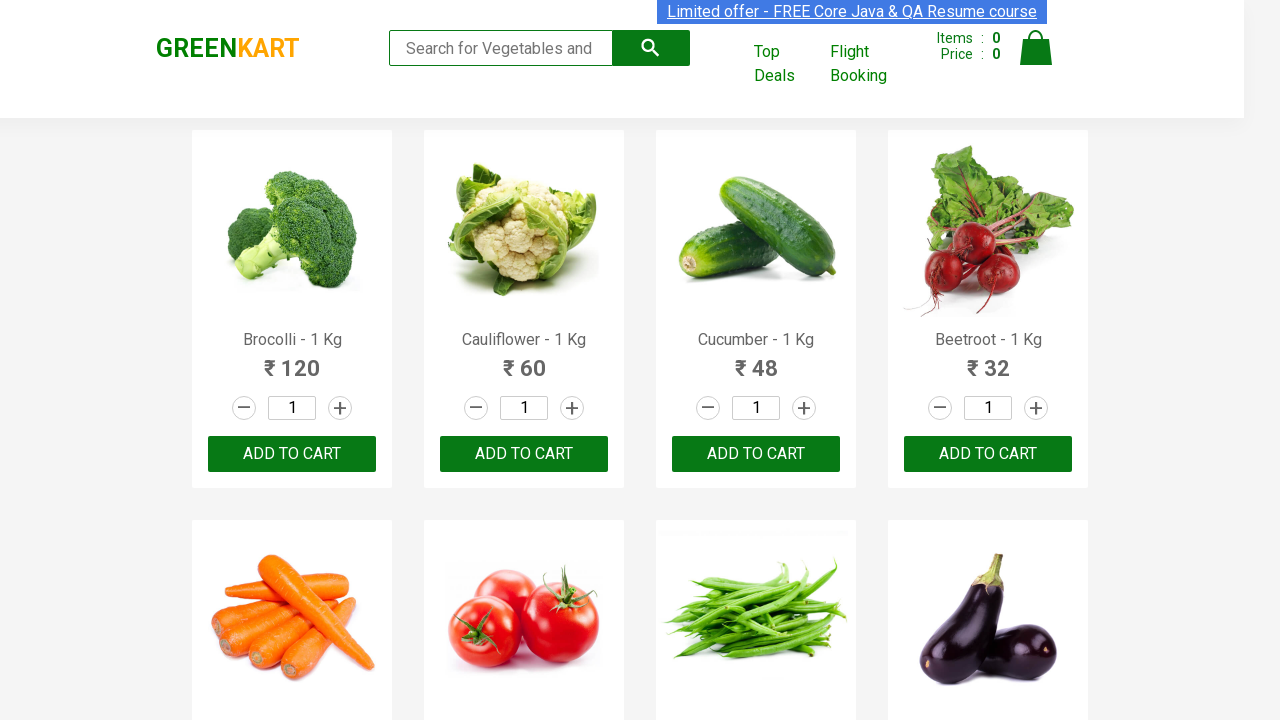